Tests that the error message close button is clickable after a login validation error

Starting URL: https://www.saucedemo.com/

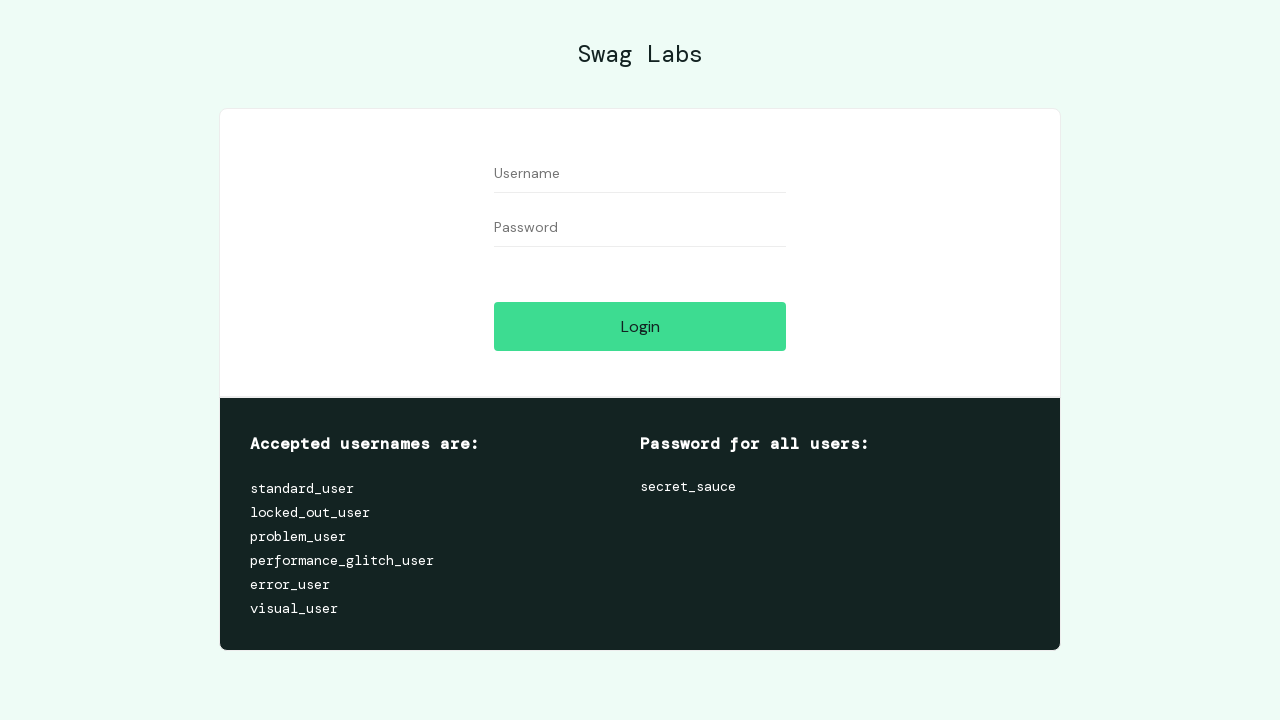

Clicked login button without credentials to trigger validation error at (640, 326) on #login-button
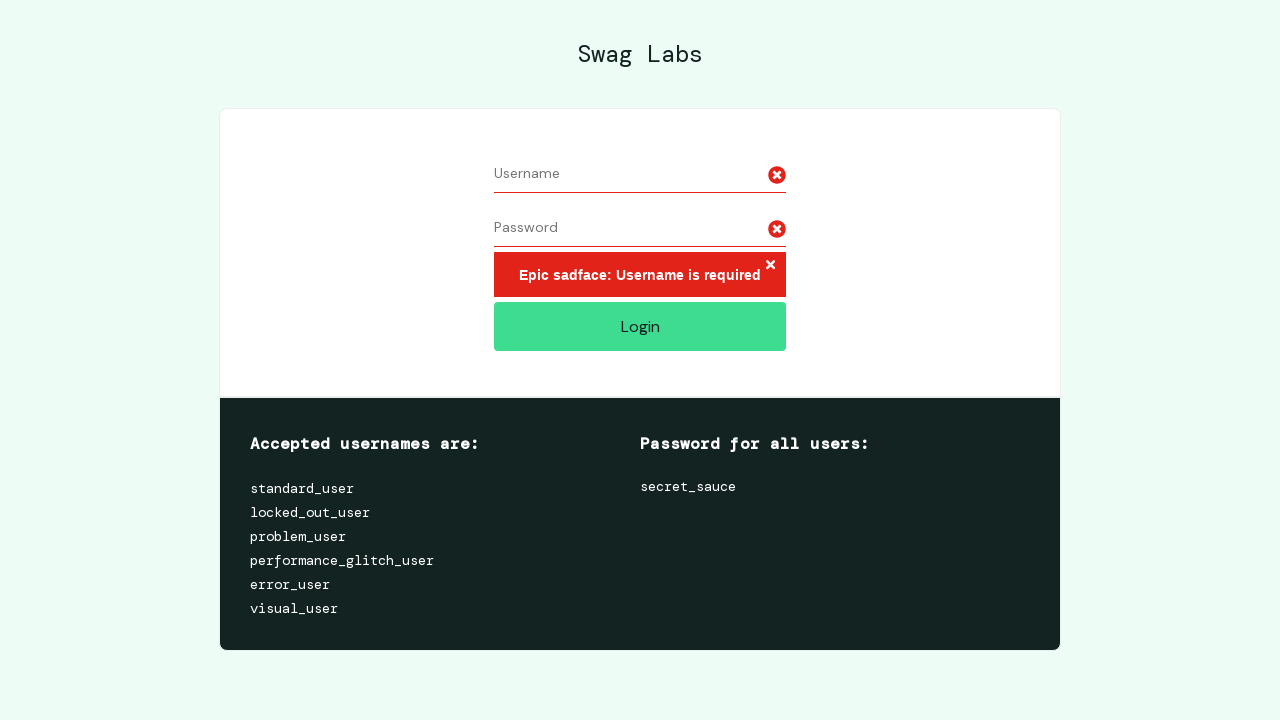

Located error message close button
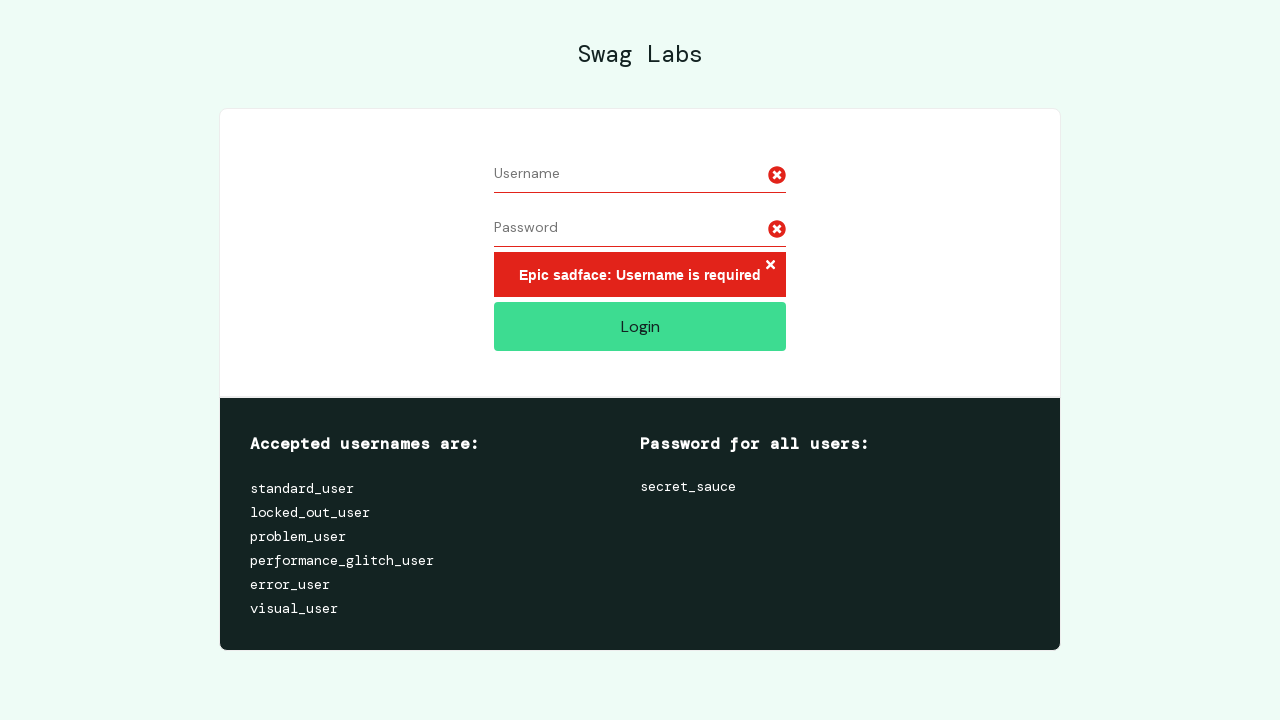

Verified error close button is enabled
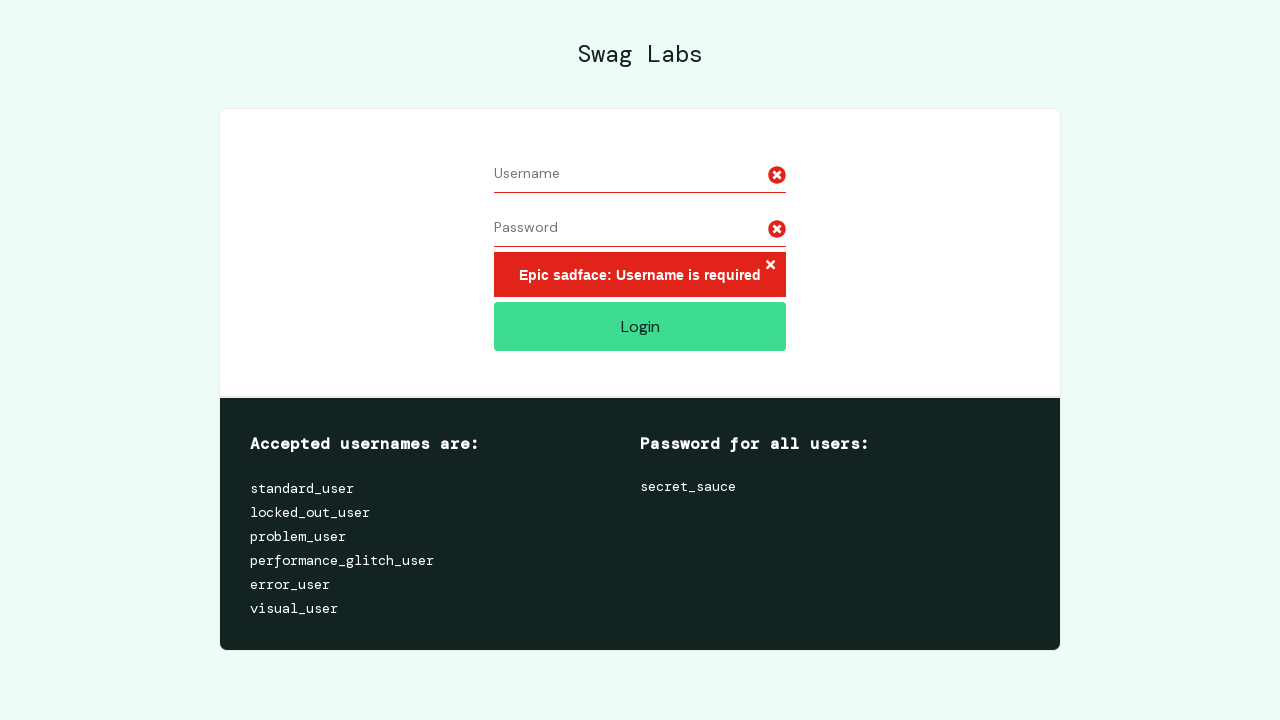

Clicked error message close button at (770, 266) on xpath=//button[@class='error-button']
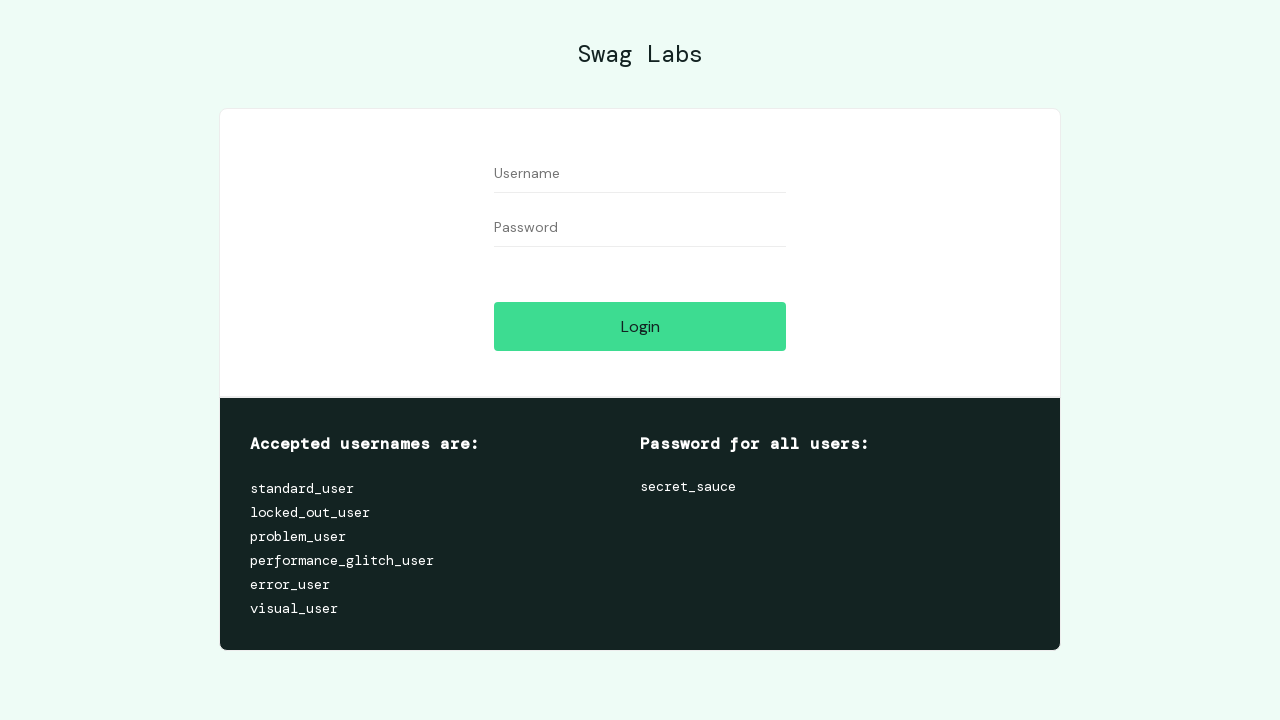

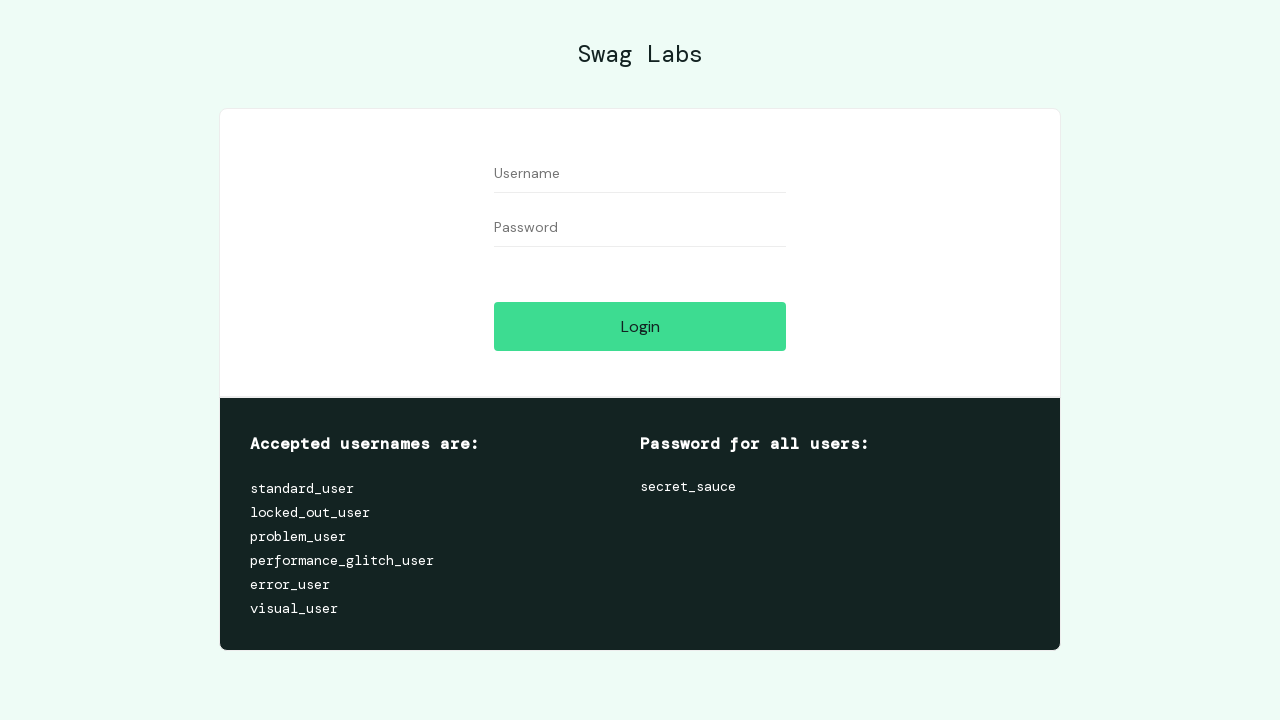